Tests appending text to the end of an existing input field value by focusing, moving cursor to end, and typing

Starting URL: https://letcode.in/edit

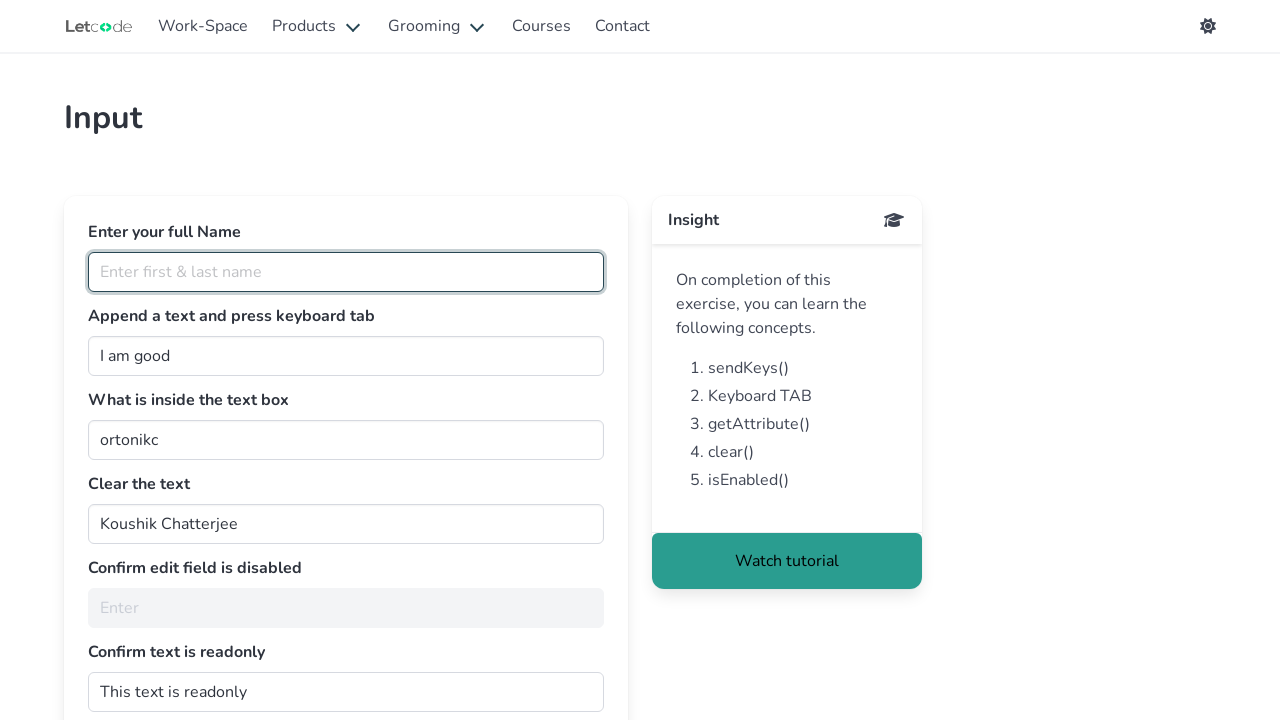

Focused on the join input field on xpath=//input[@id='join']
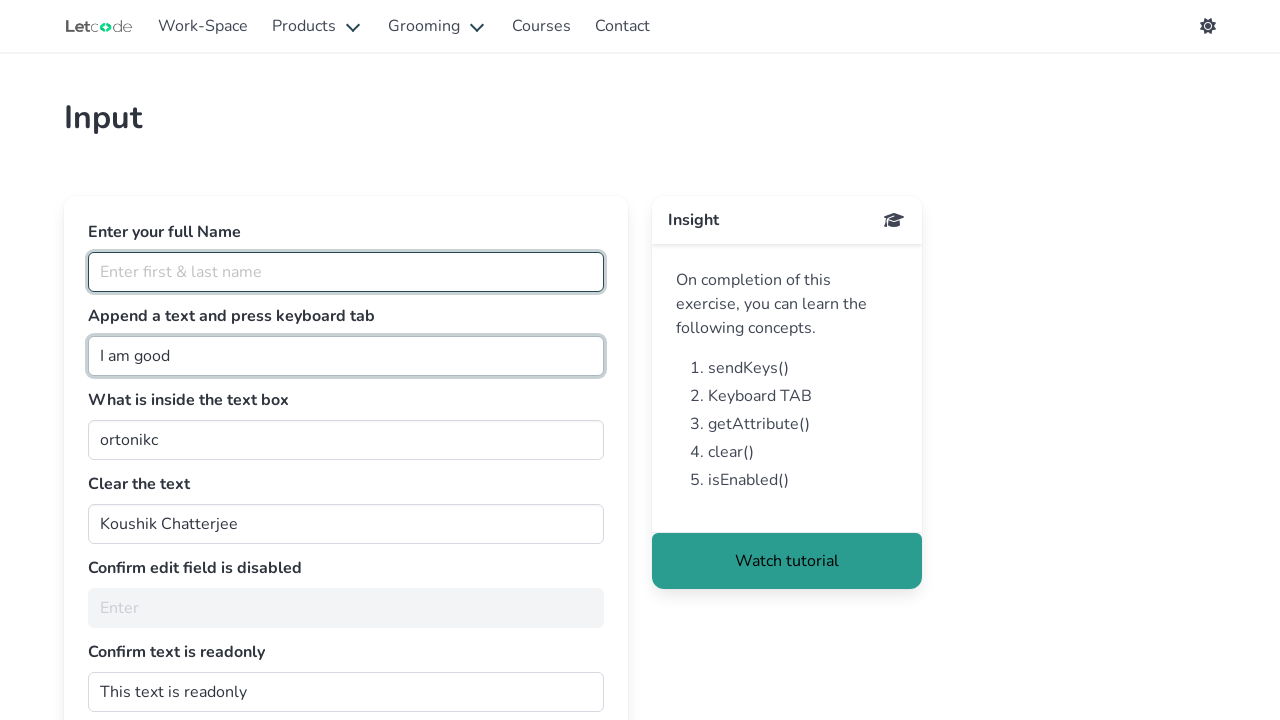

Moved cursor to the end of the input field
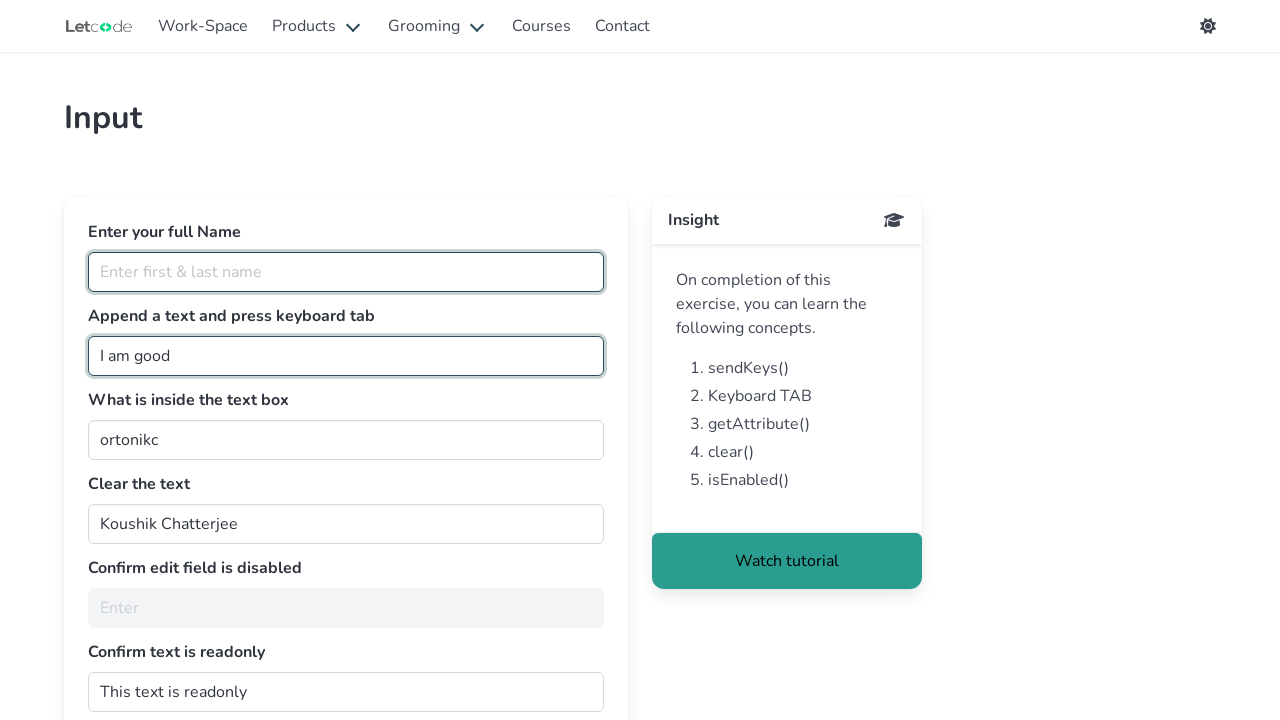

Appended ' Human' text to the end of the input field on xpath=//input[@id='join']
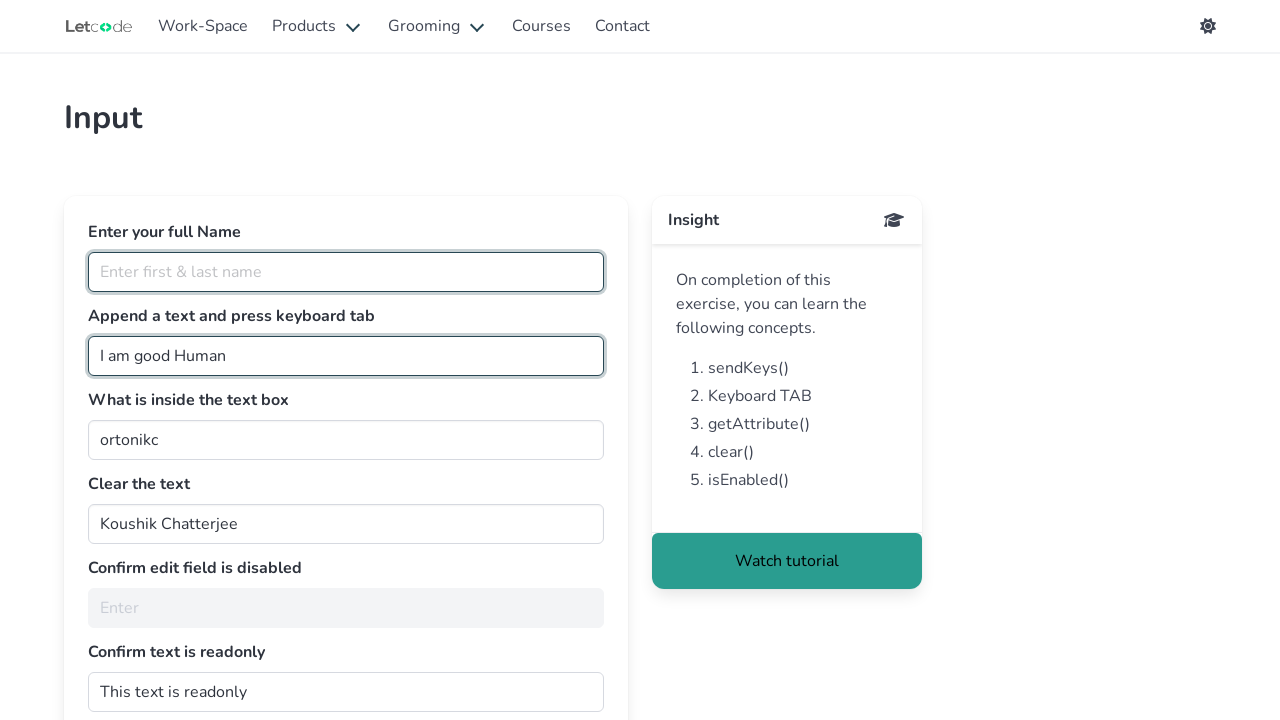

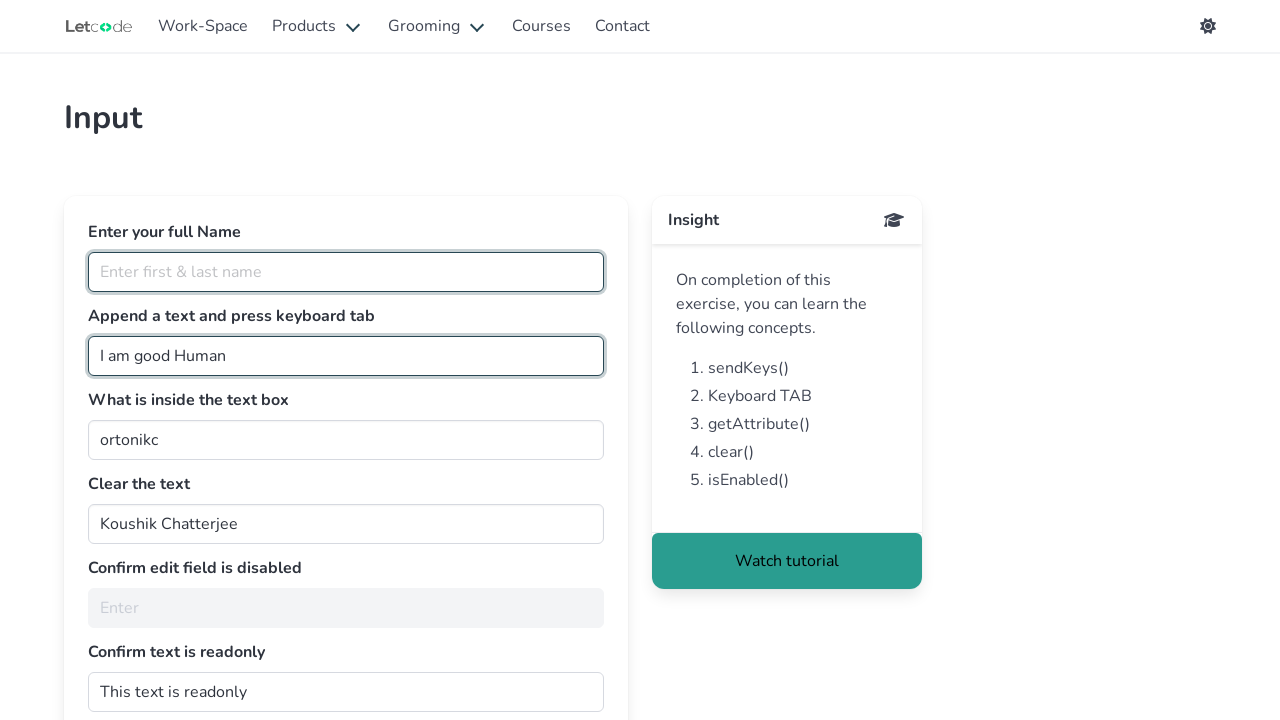